Tests checkbox functionality by clicking on checkboxes to toggle their state

Starting URL: http://the-internet.herokuapp.com/

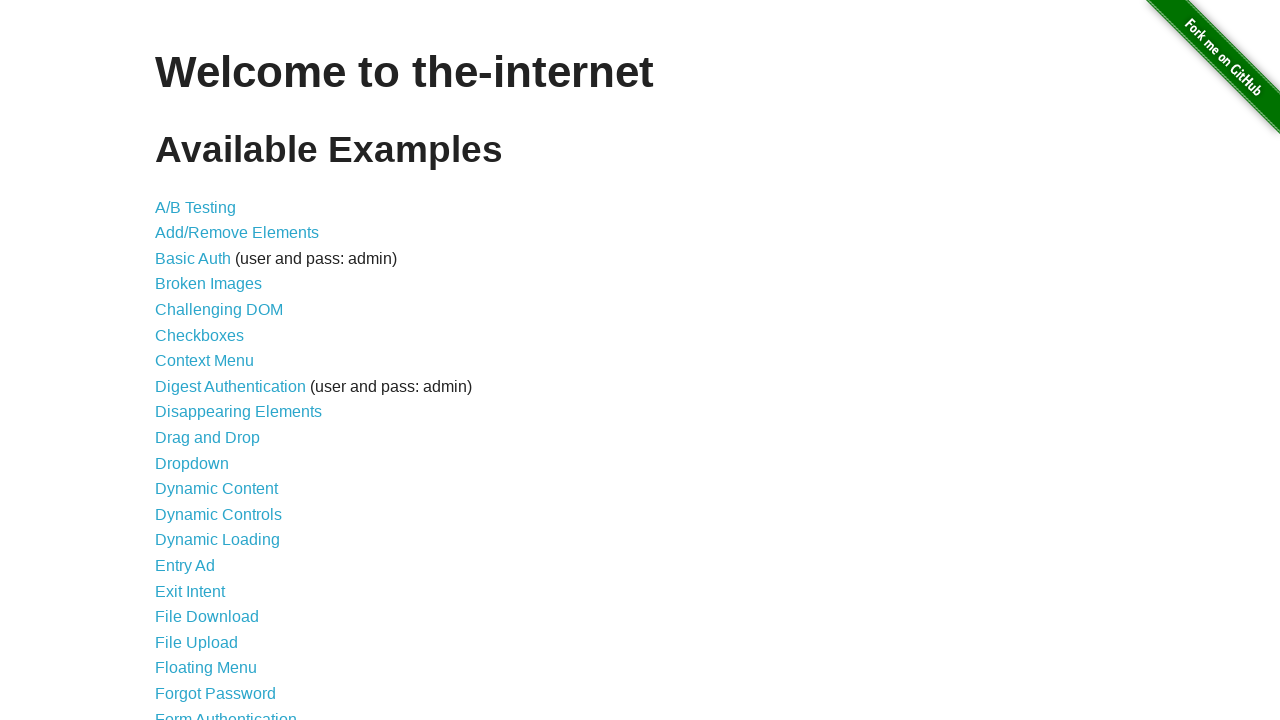

Clicked on Checkboxes link at (200, 335) on xpath=//a[.='Checkboxes']
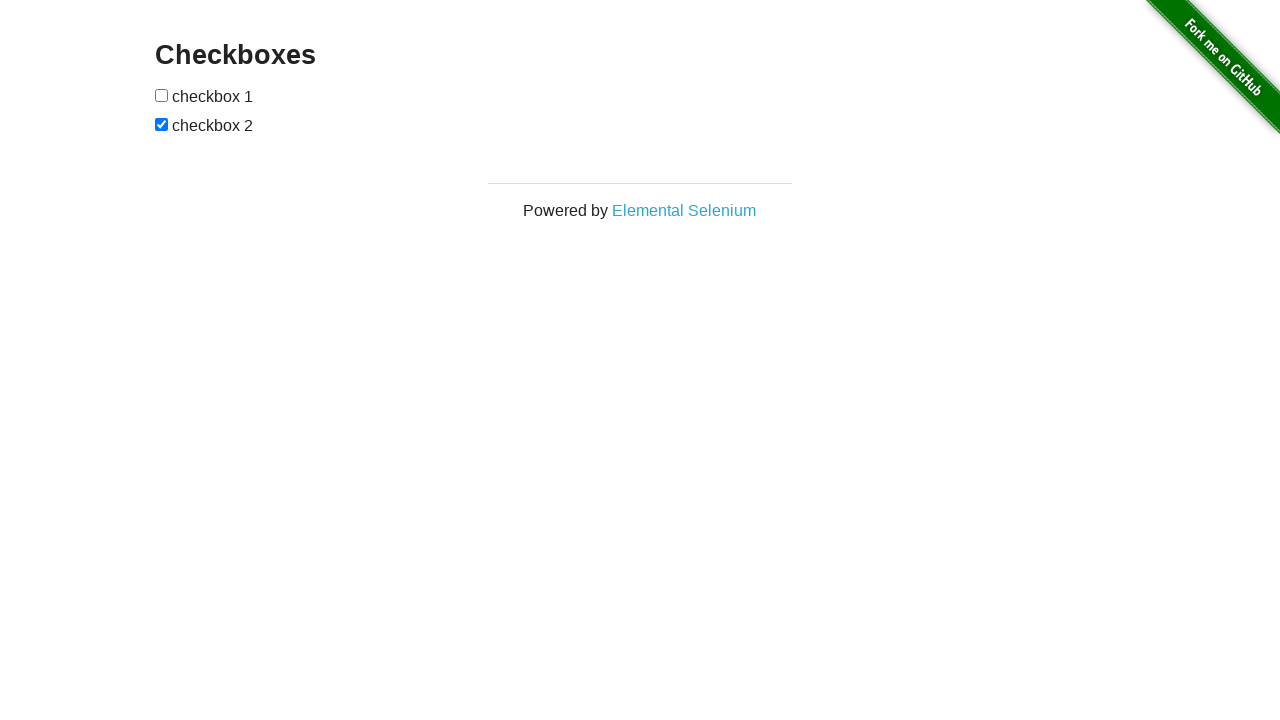

Clicked first checkbox to toggle its state at (162, 95) on xpath=//input[1]
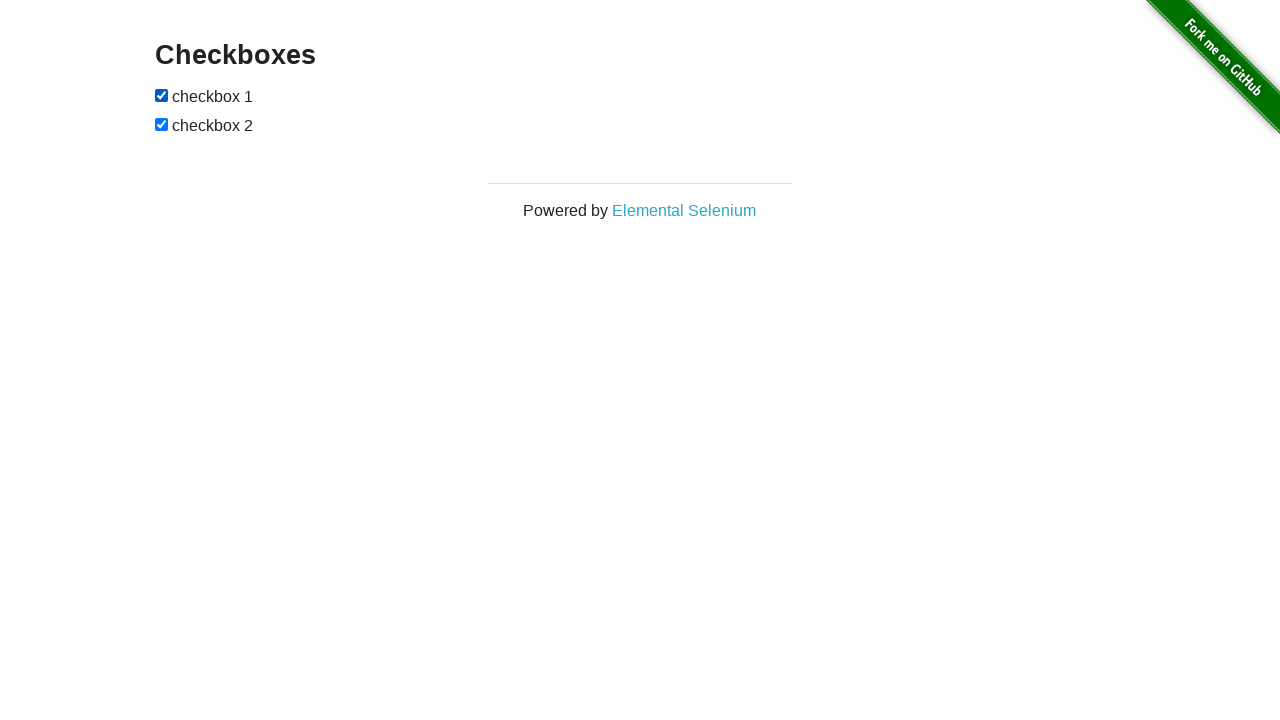

Clicked second checkbox to toggle its state at (162, 124) on xpath=//input[2]
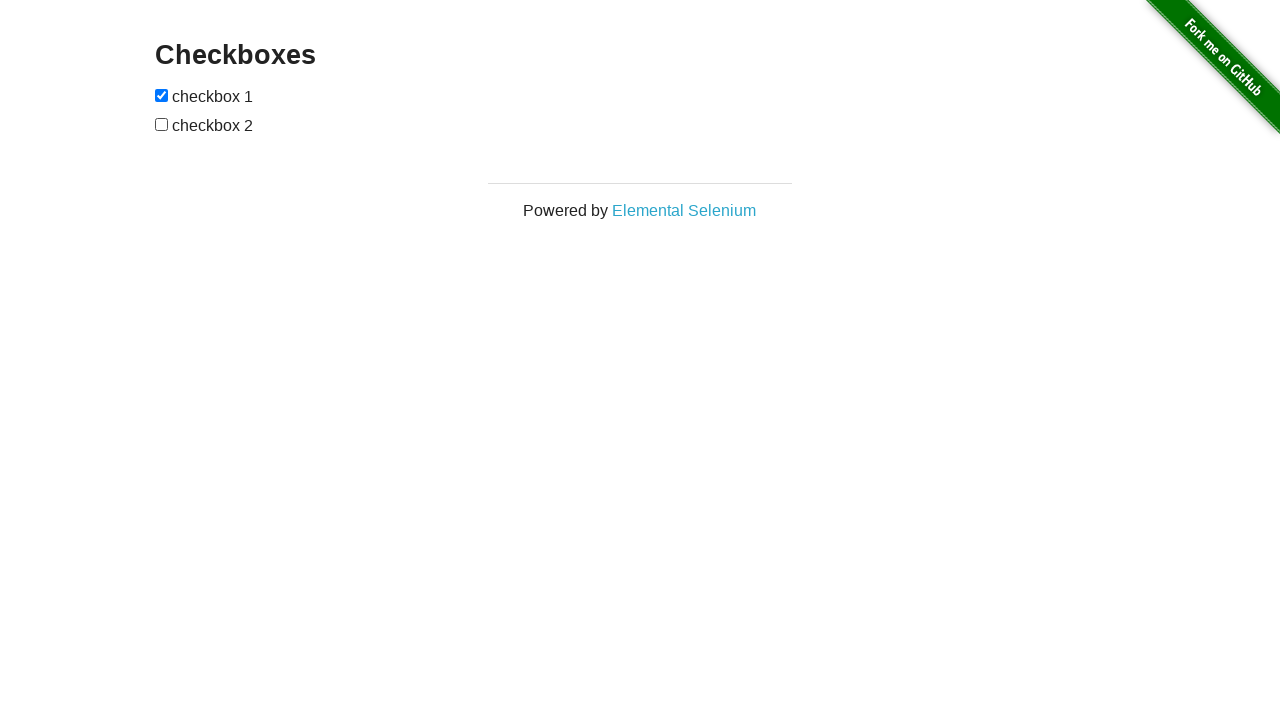

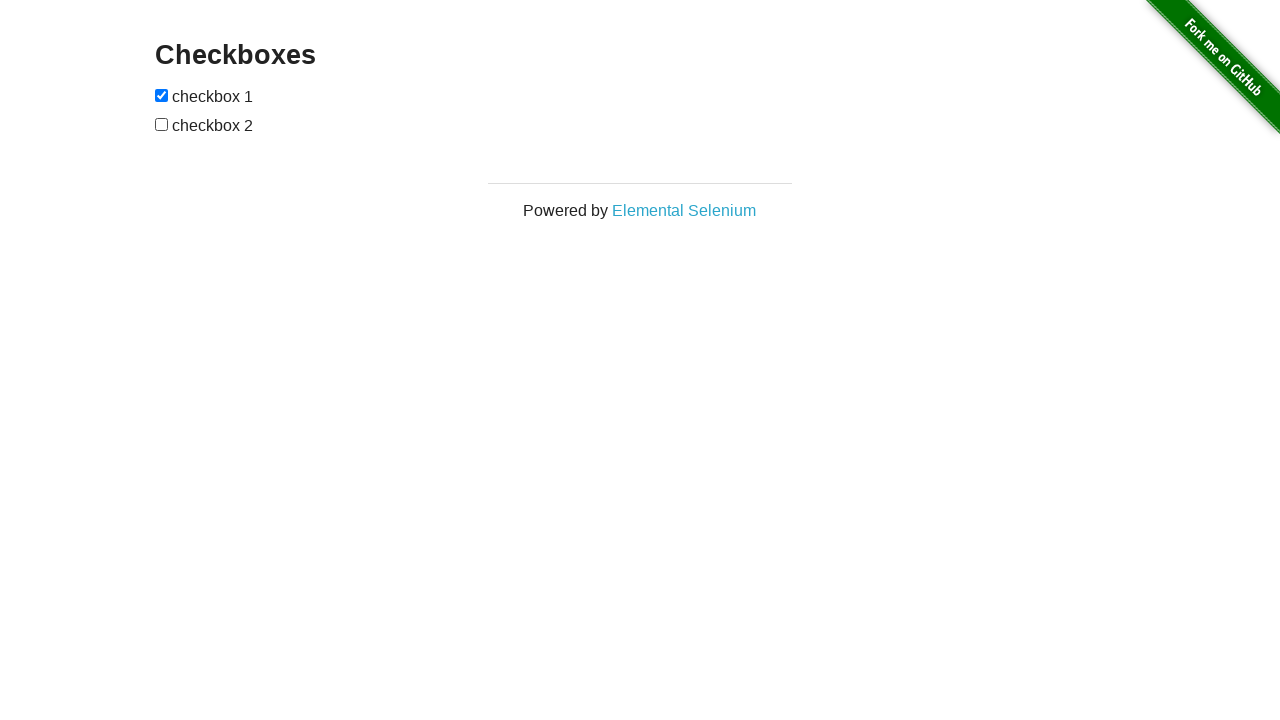